Tests selecting an option from a dropdown menu by choosing 'ginger' from the spices select element

Starting URL: https://kitchen.applitools.com/ingredients/select

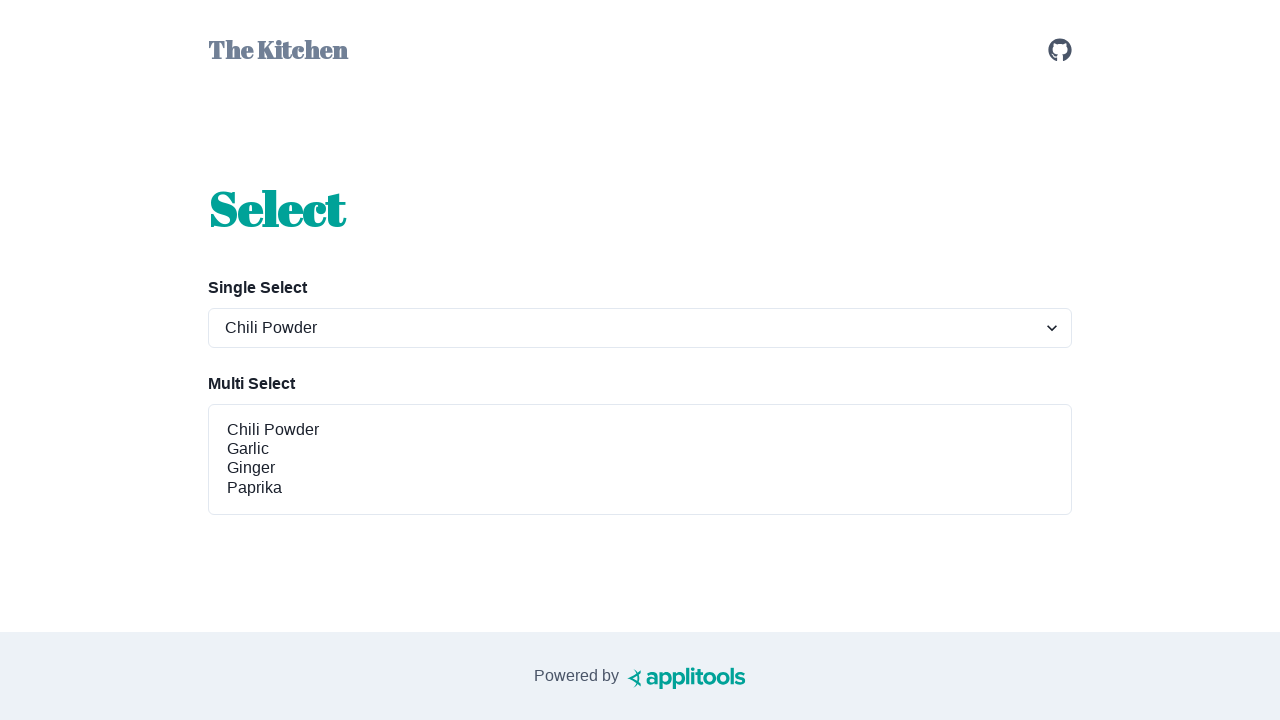

Waited for spices select element to be visible
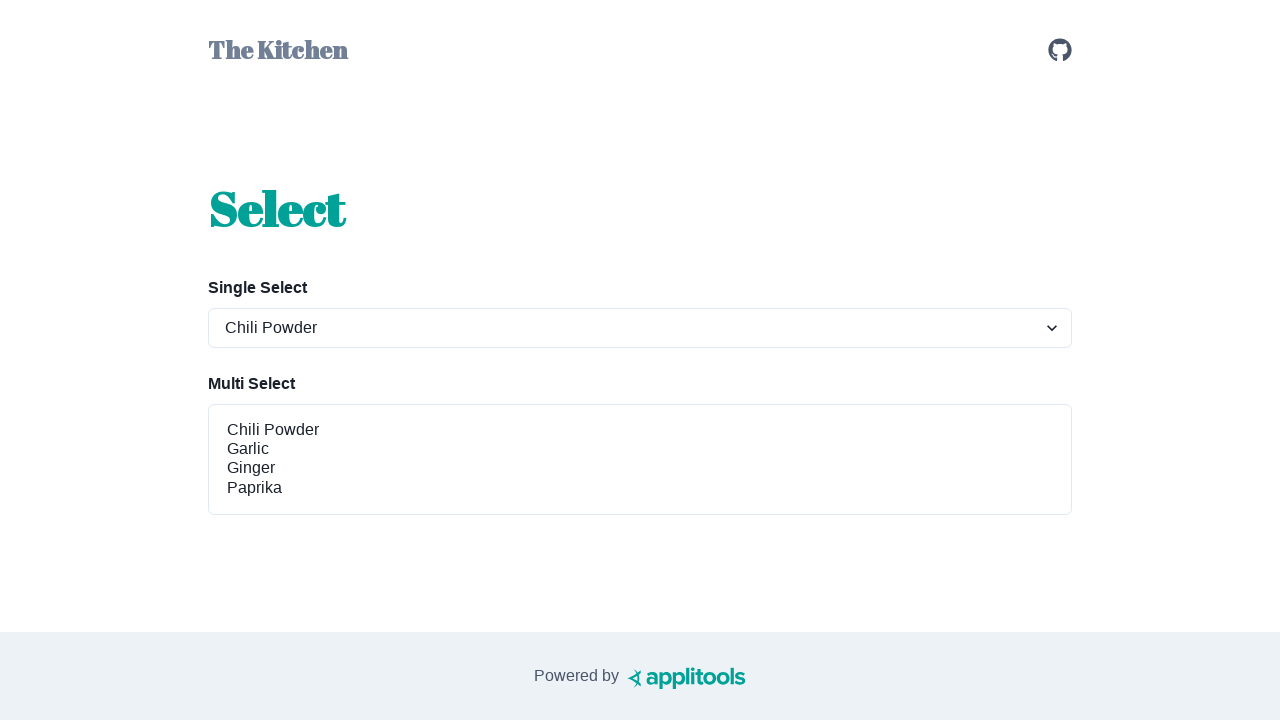

Selected 'ginger' option from the spices dropdown menu on #spices-select-single
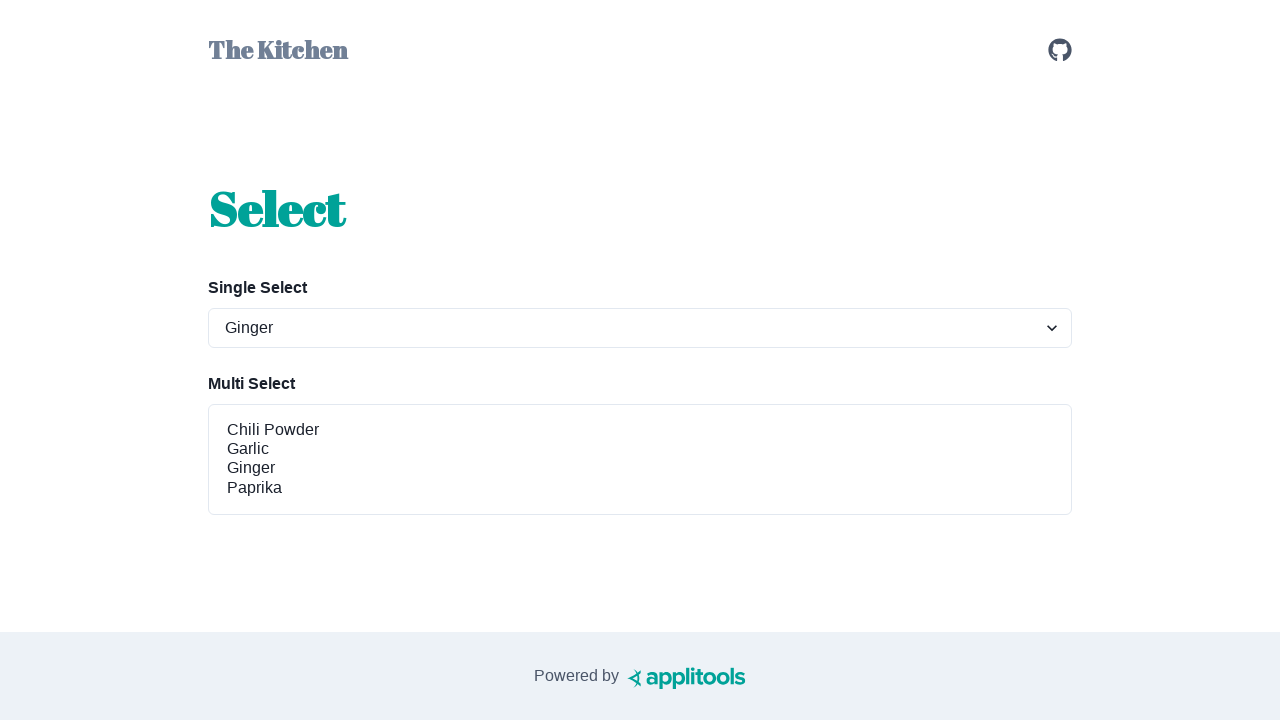

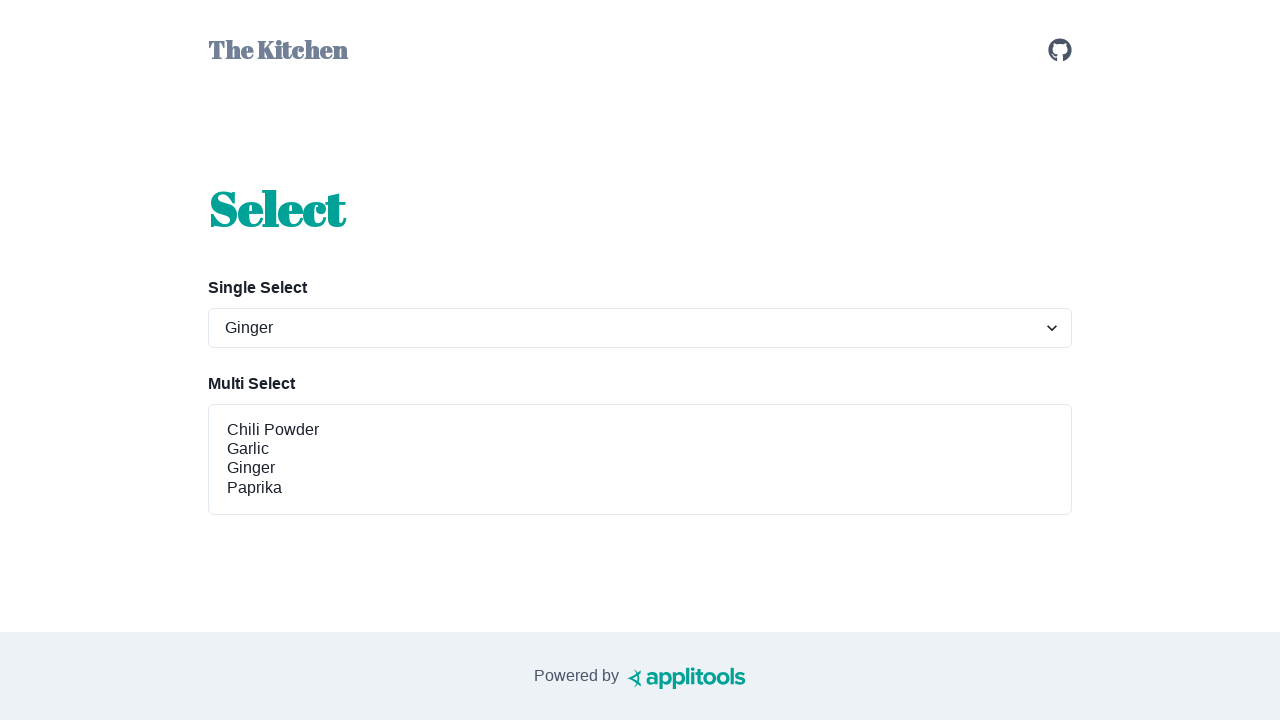